Tests clicking on "Go to Dashboard" link and navigating back

Starting URL: https://leafground.com/link.xhtml

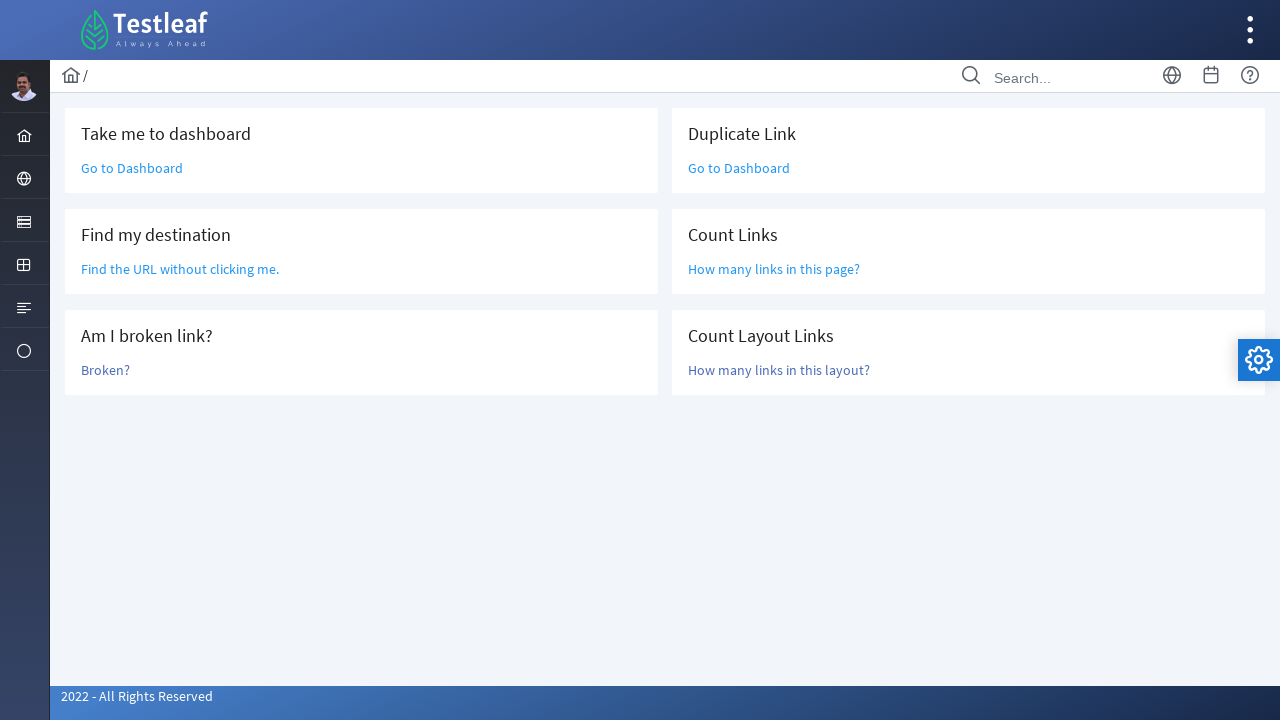

Clicked on 'Go to Dashboard' link at (132, 168) on a:has-text('Go to Dashboard')
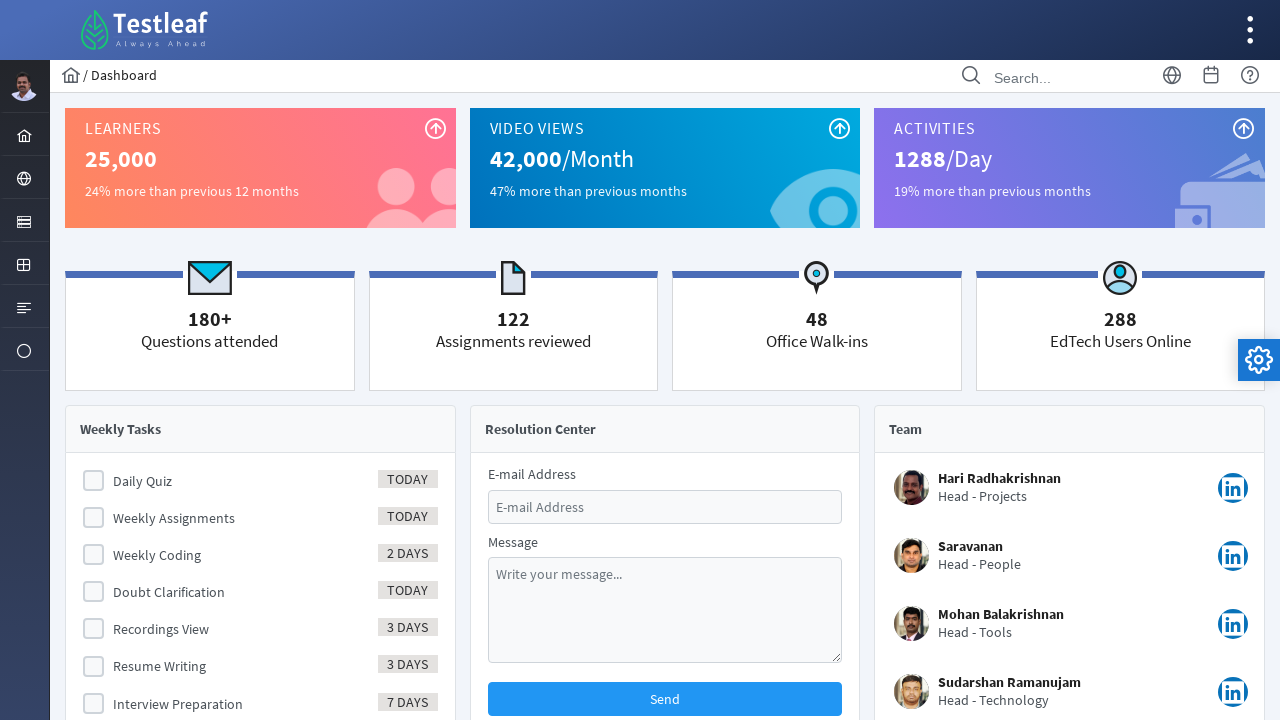

Navigated back to previous page
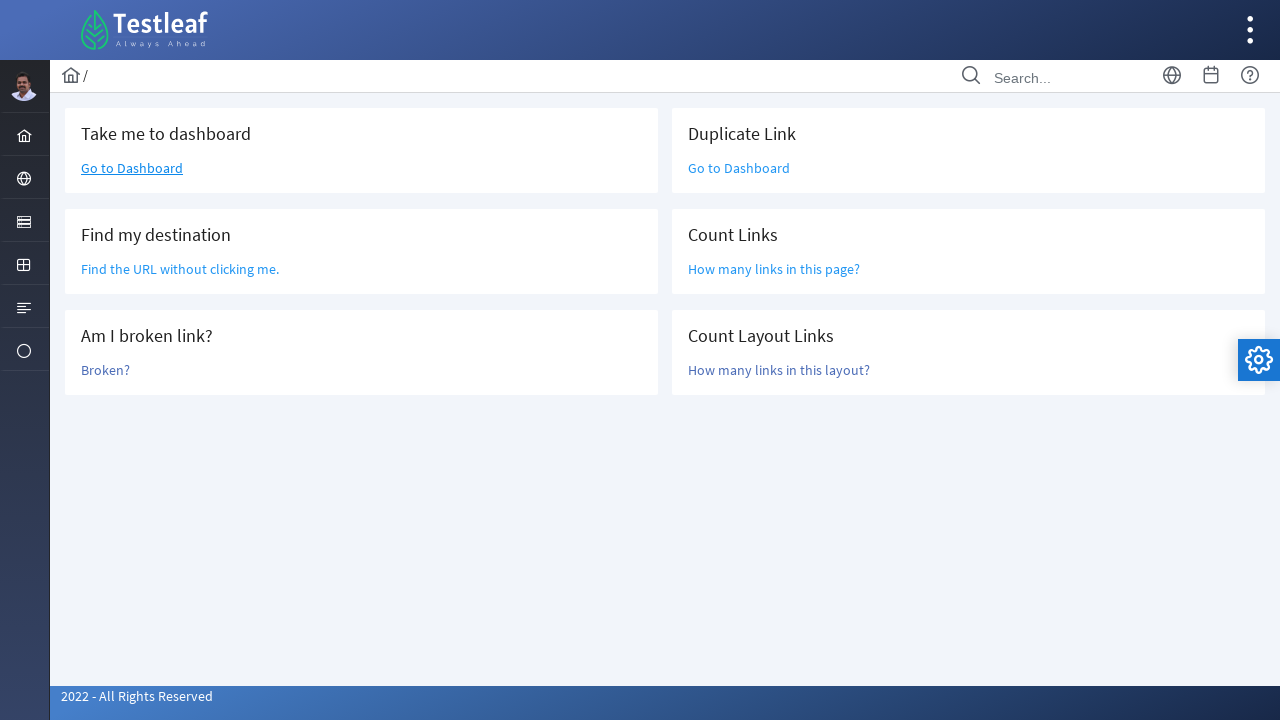

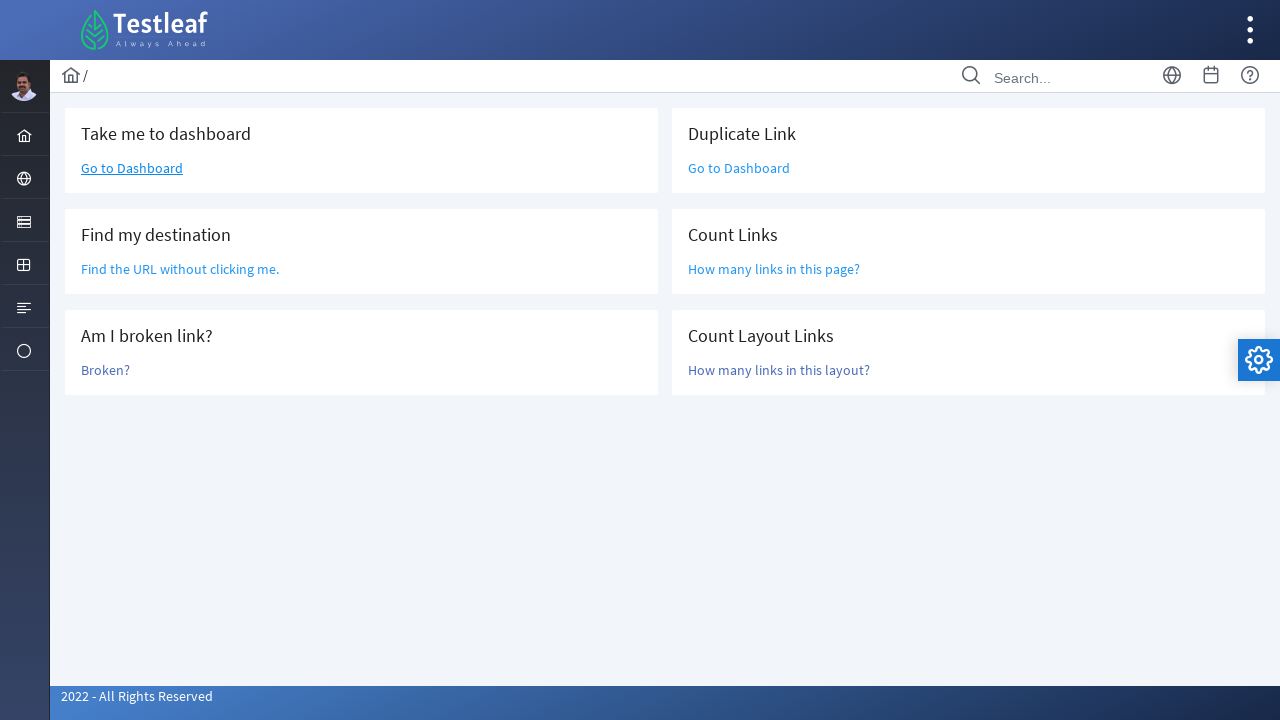